Navigates to the Python.org homepage and verifies that 'Python' is present in the page title

Starting URL: http://www.python.org

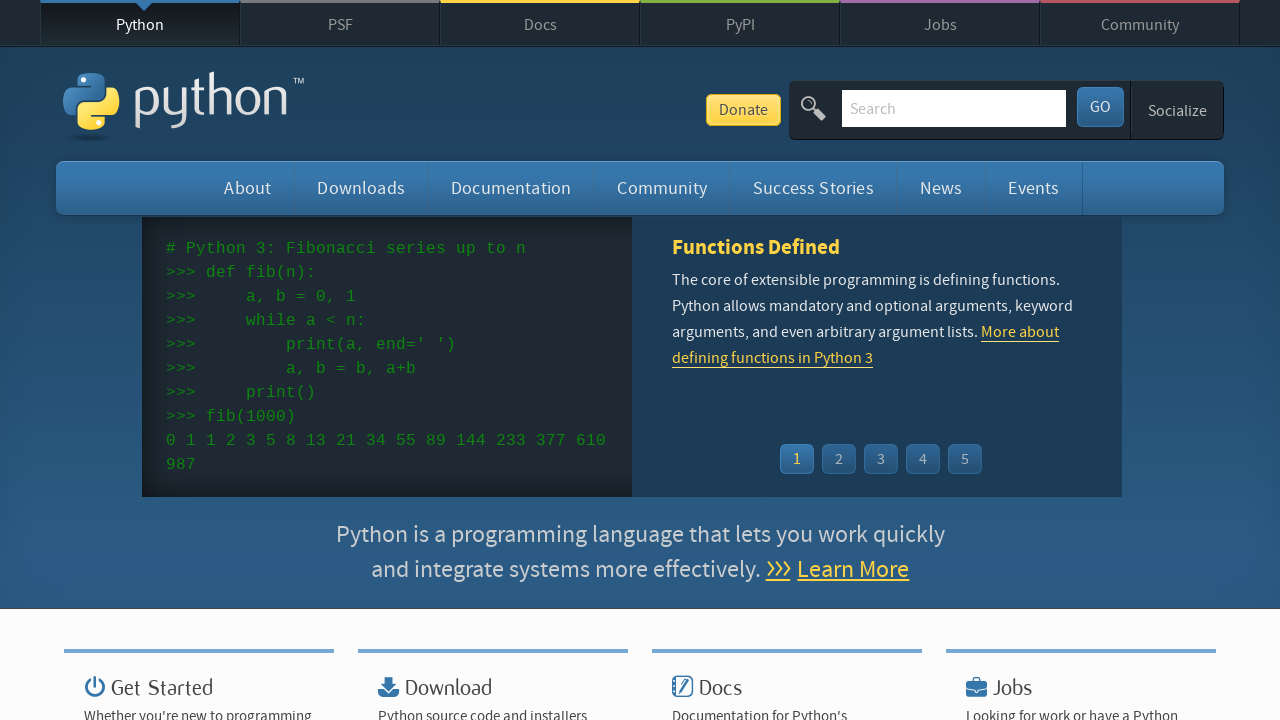

Navigated to http://www.python.org
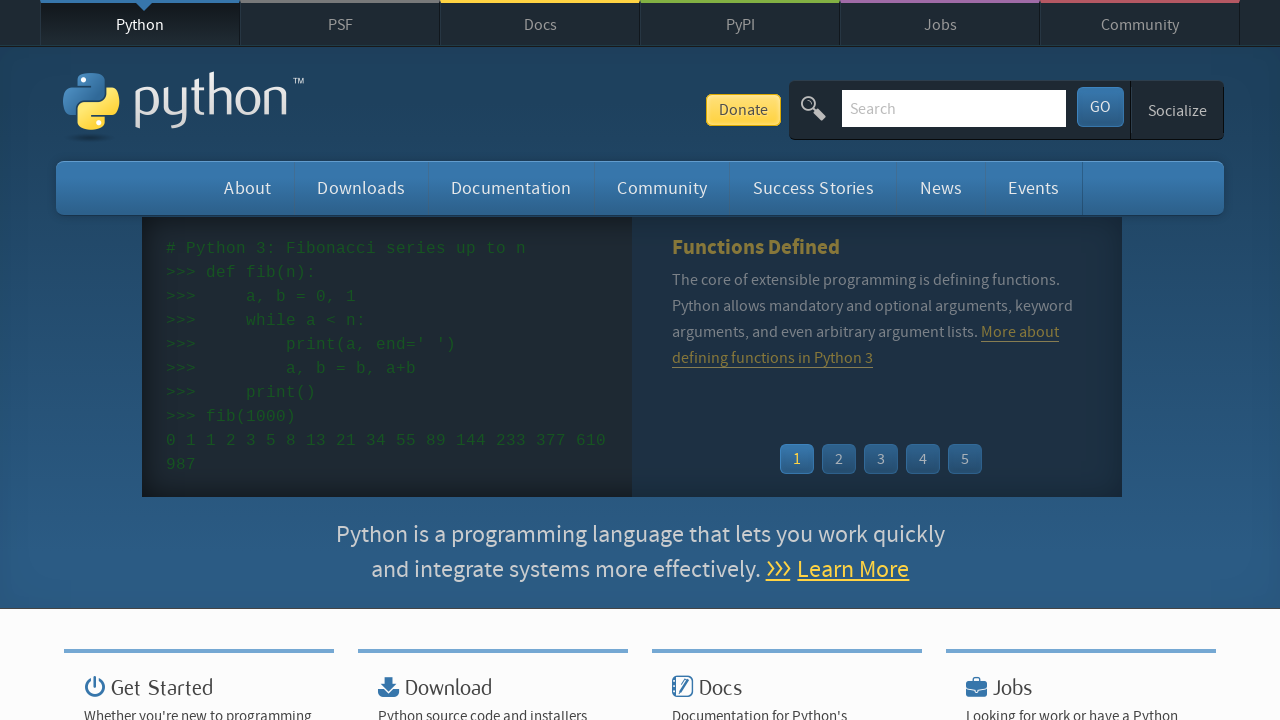

Verified that 'Python' is present in the page title
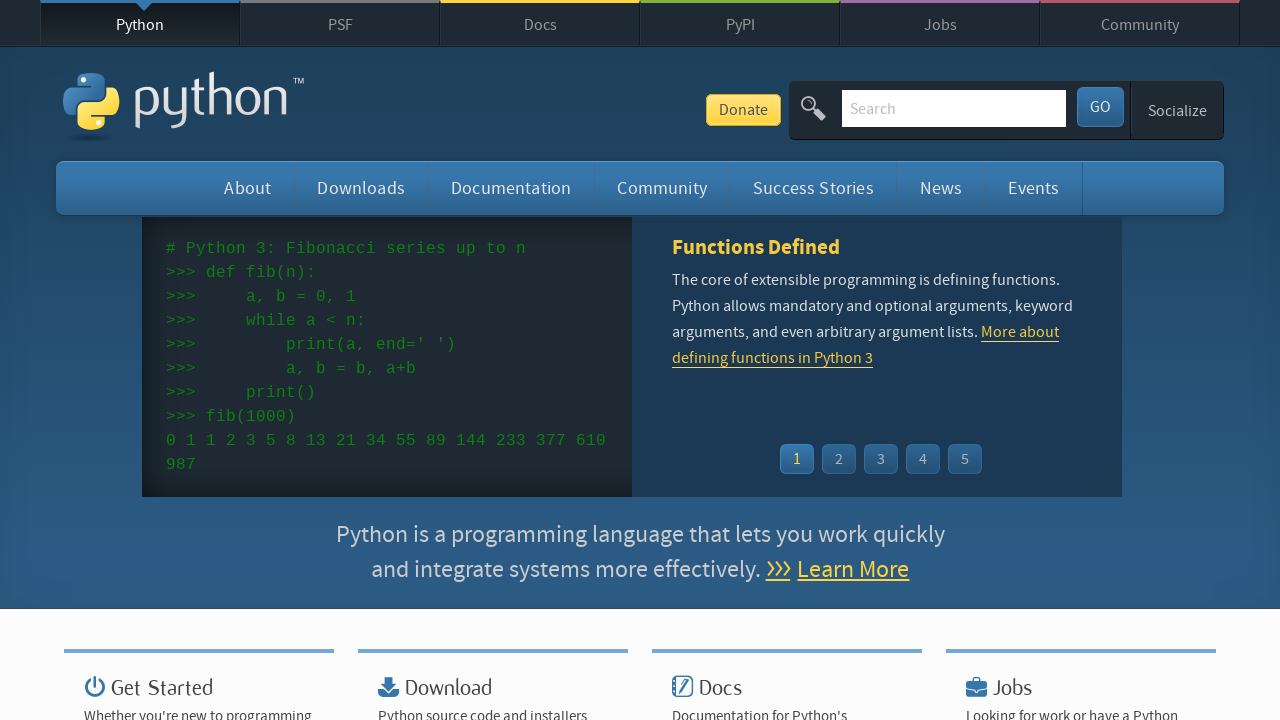

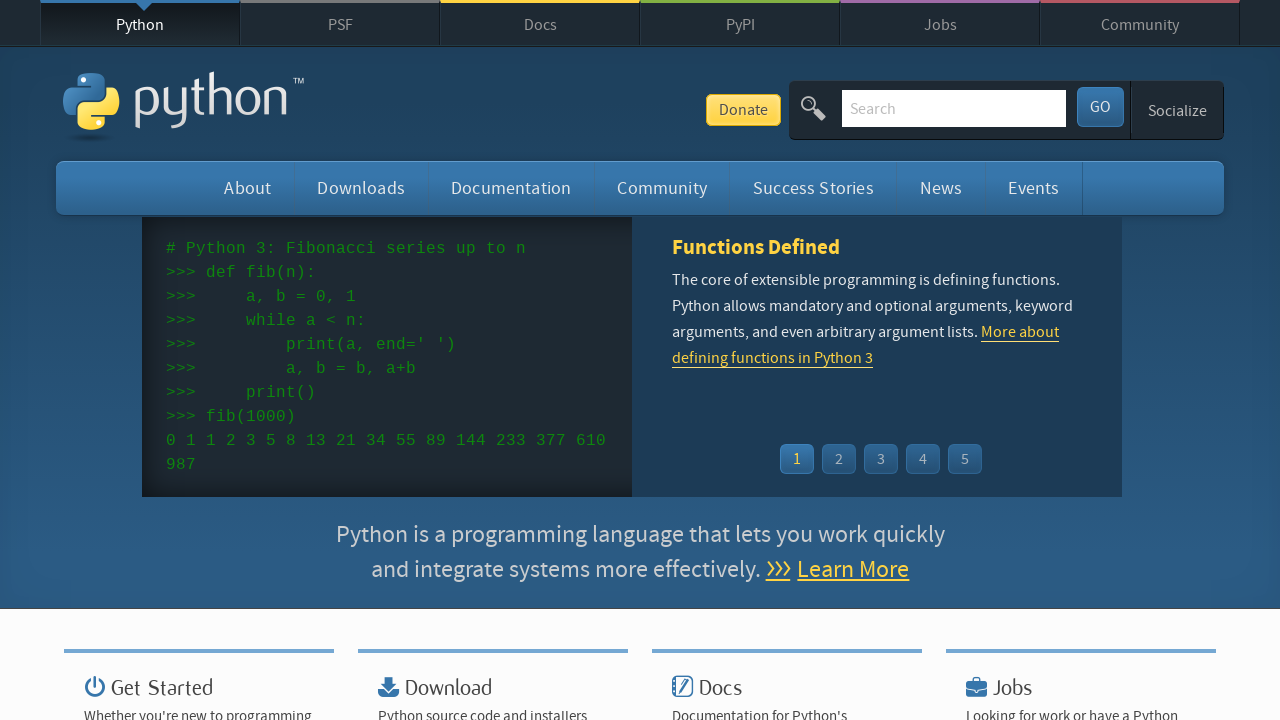